Tests that a todo item is removed when edited to an empty string

Starting URL: https://demo.playwright.dev/todomvc

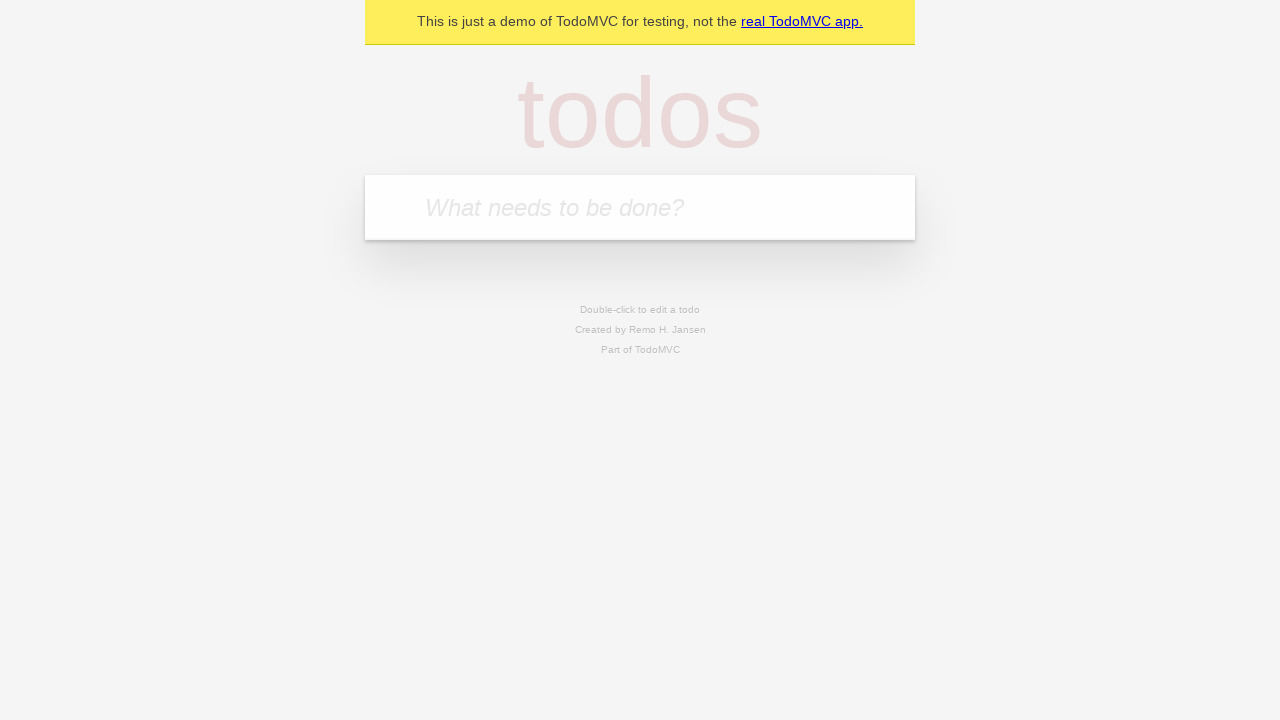

Filled todo input with 'buy some cheese' on internal:attr=[placeholder="What needs to be done?"i]
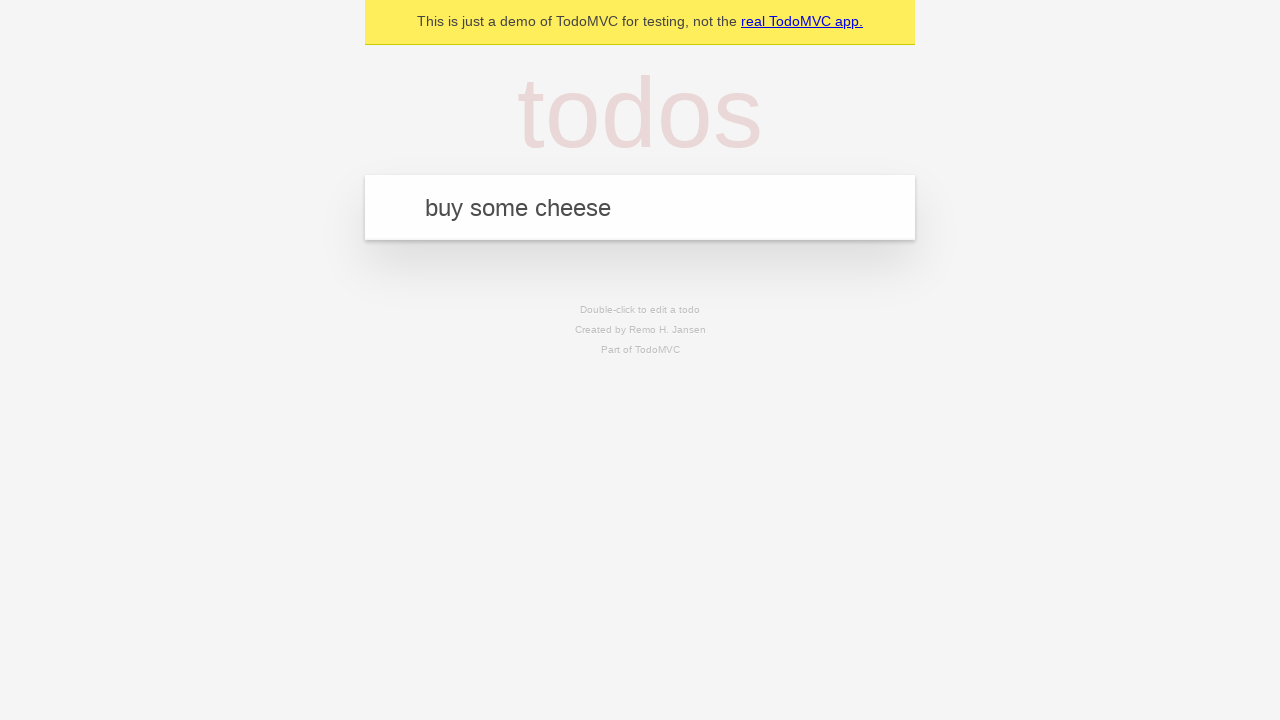

Pressed Enter to create todo 'buy some cheese' on internal:attr=[placeholder="What needs to be done?"i]
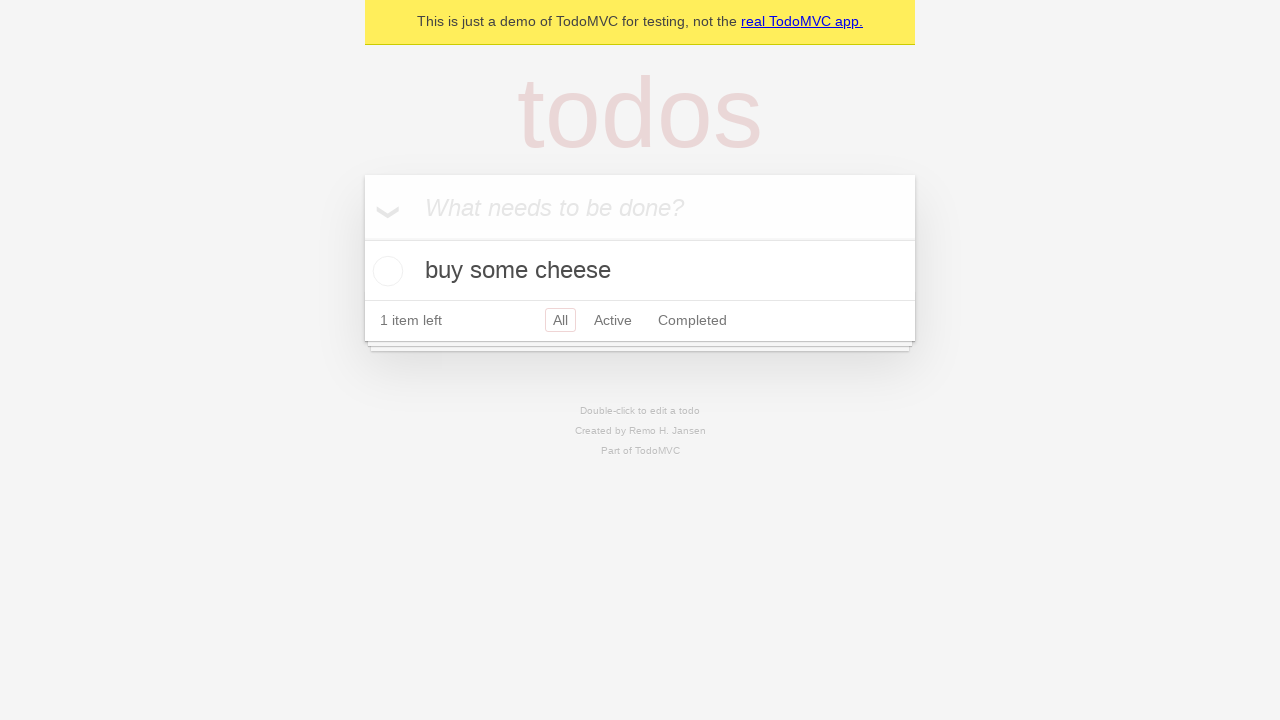

Filled todo input with 'feed the cat' on internal:attr=[placeholder="What needs to be done?"i]
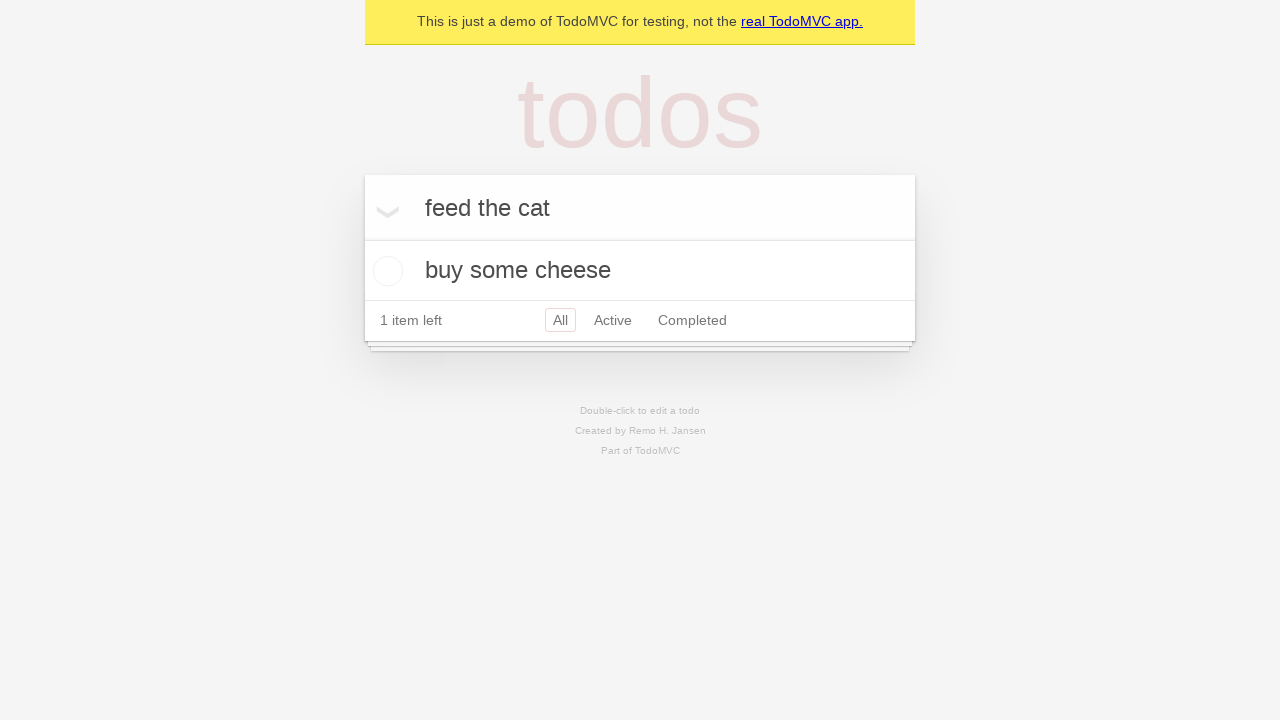

Pressed Enter to create todo 'feed the cat' on internal:attr=[placeholder="What needs to be done?"i]
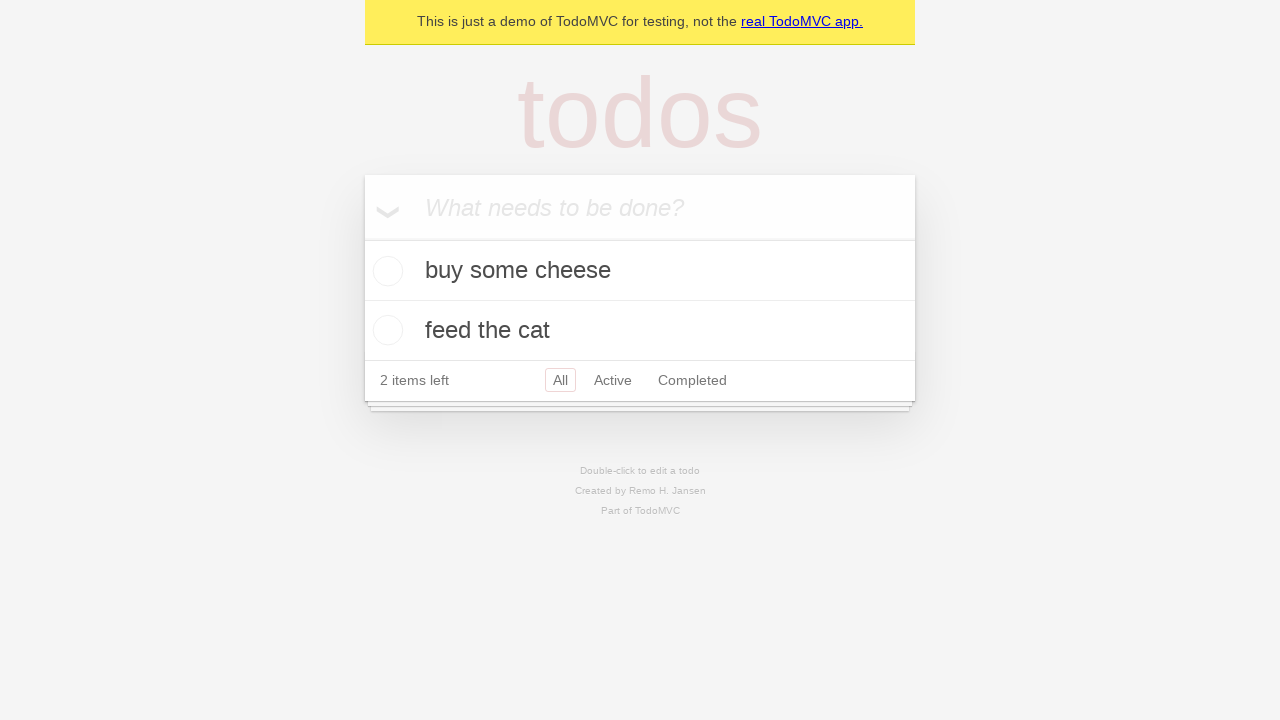

Filled todo input with 'book a doctors appointment' on internal:attr=[placeholder="What needs to be done?"i]
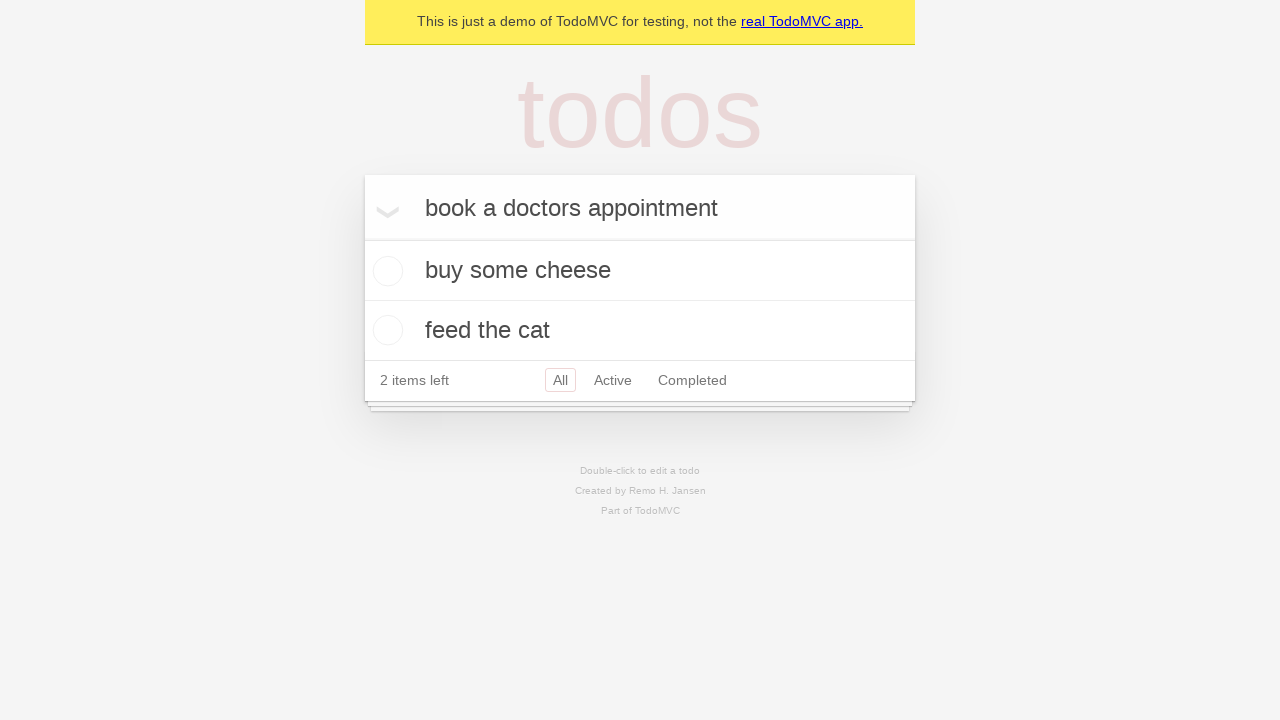

Pressed Enter to create todo 'book a doctors appointment' on internal:attr=[placeholder="What needs to be done?"i]
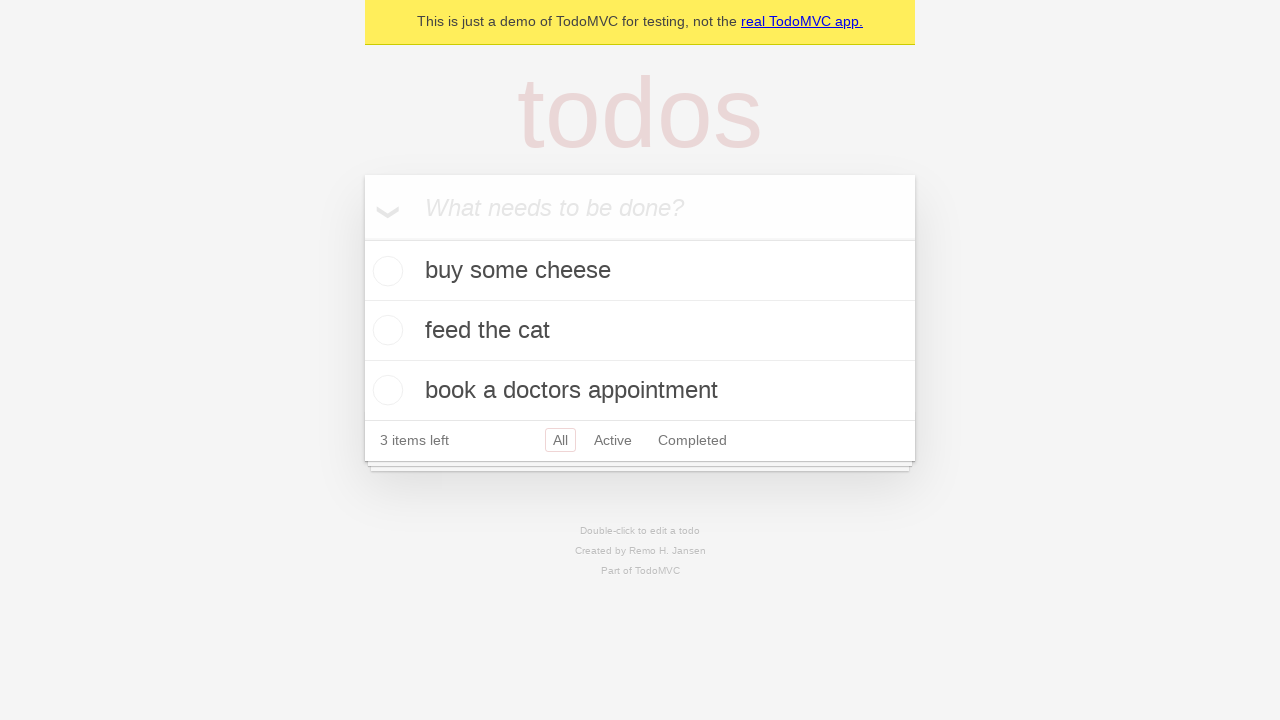

Waited for all 3 todo items to be visible
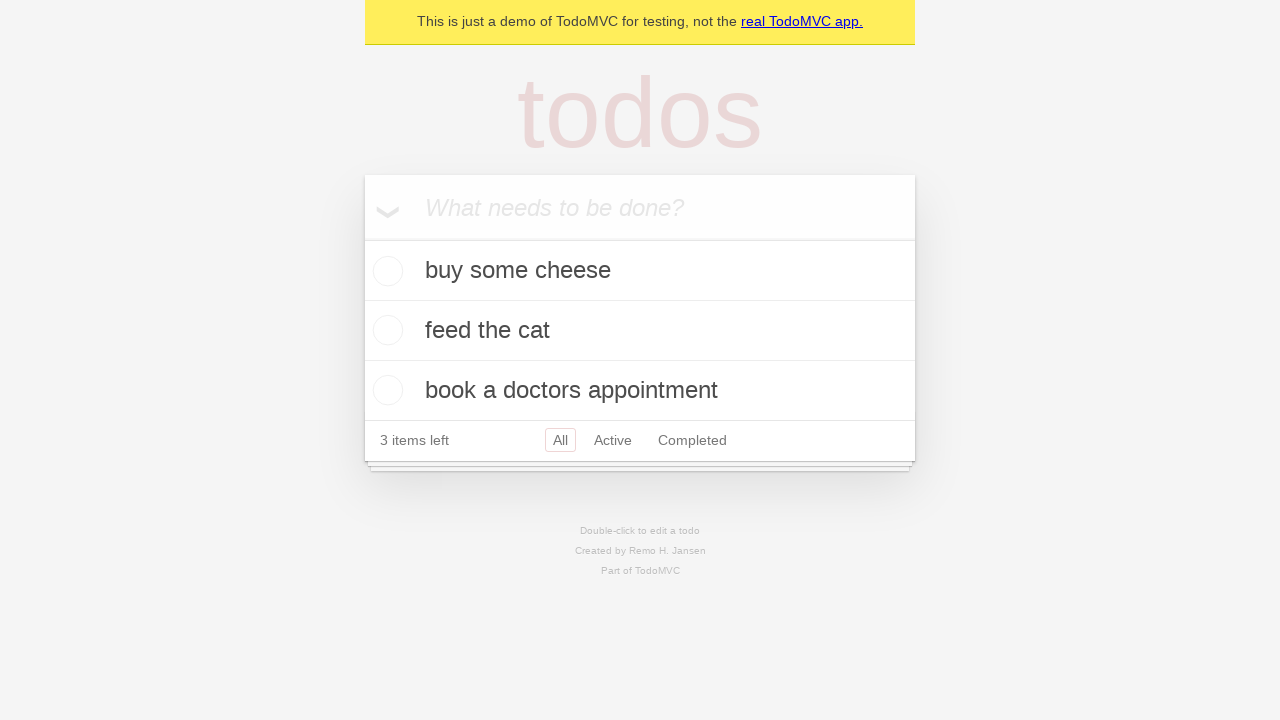

Double-clicked second todo item to enter edit mode at (640, 331) on internal:testid=[data-testid="todo-item"s] >> nth=1
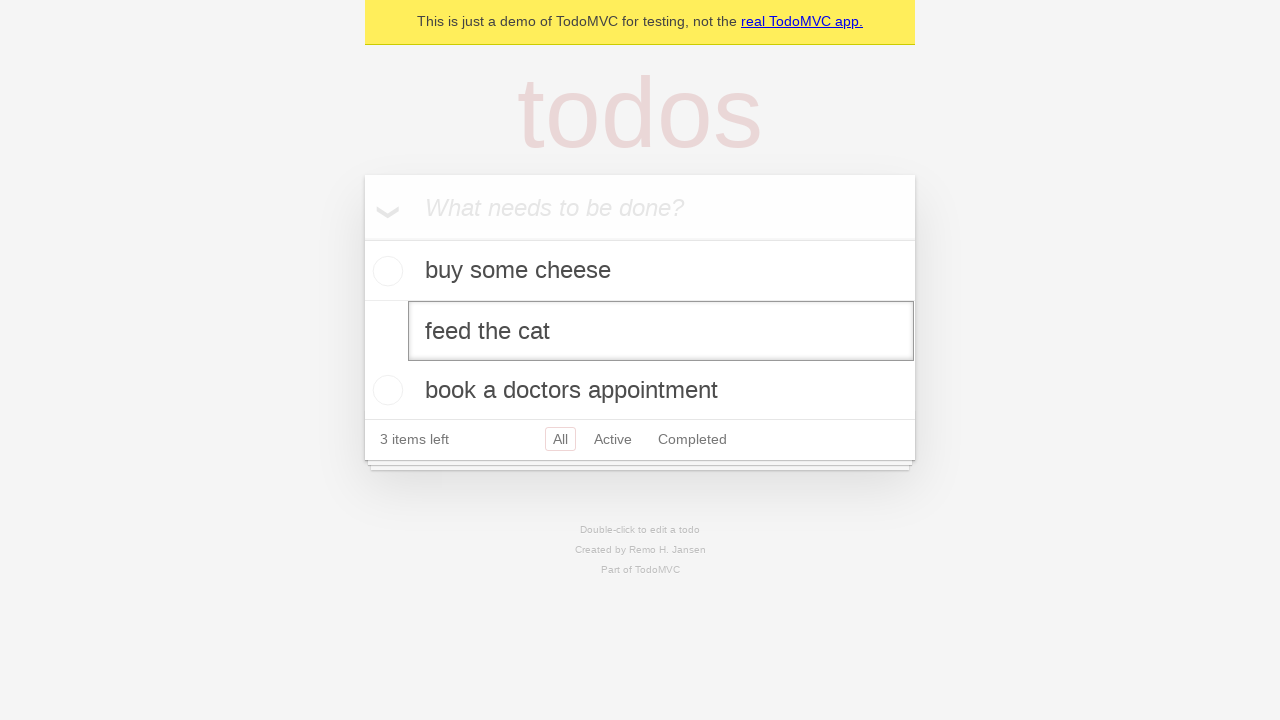

Cleared the text in the edit input field on internal:testid=[data-testid="todo-item"s] >> nth=1 >> internal:role=textbox[nam
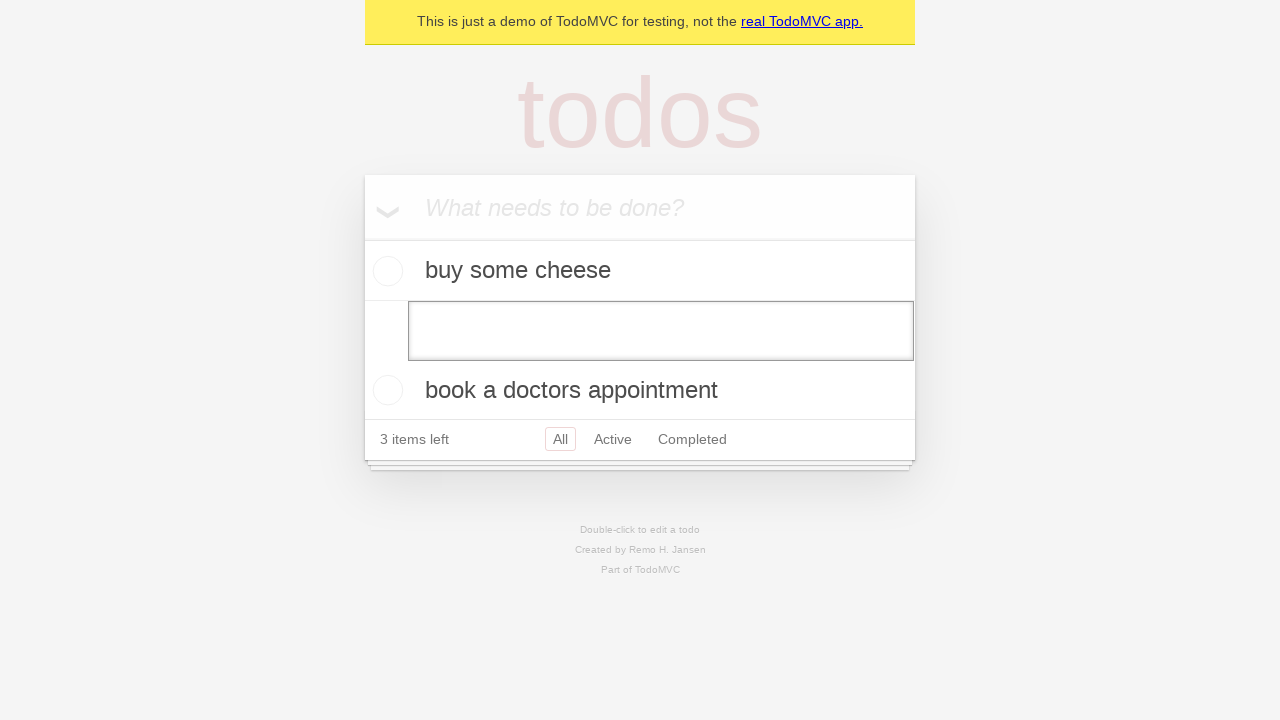

Pressed Enter to confirm empty edit, removing the todo item on internal:testid=[data-testid="todo-item"s] >> nth=1 >> internal:role=textbox[nam
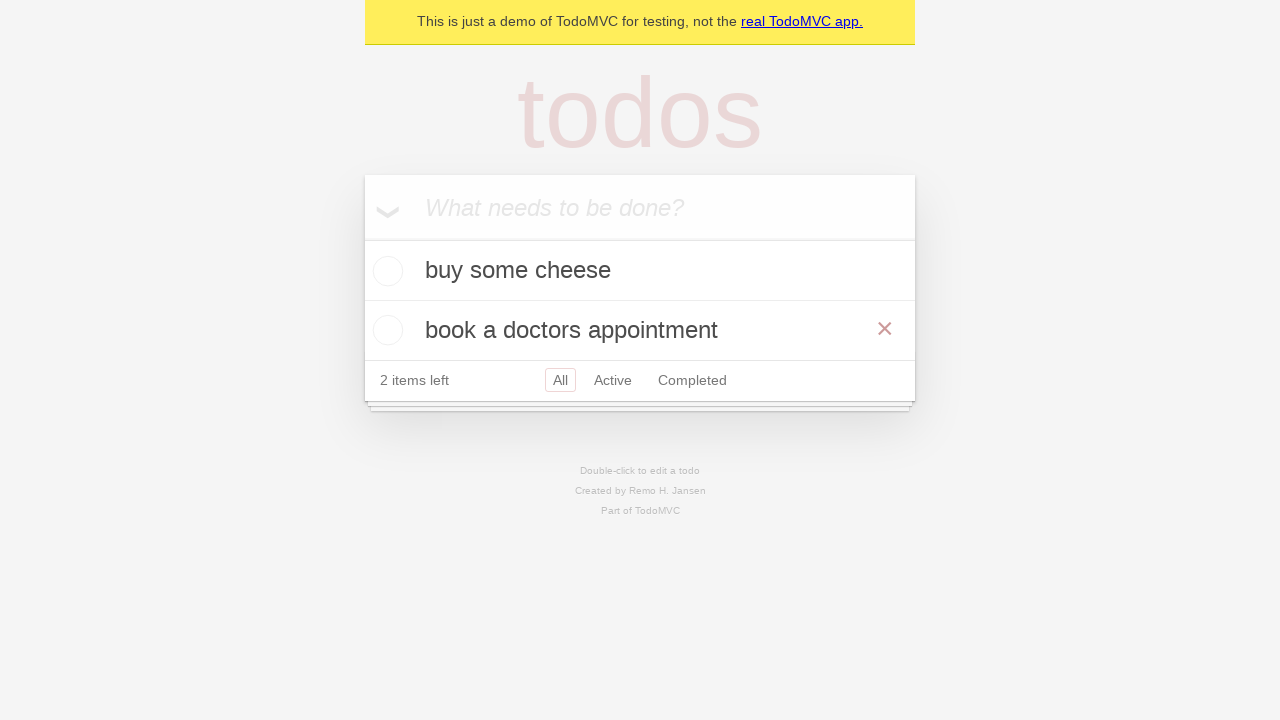

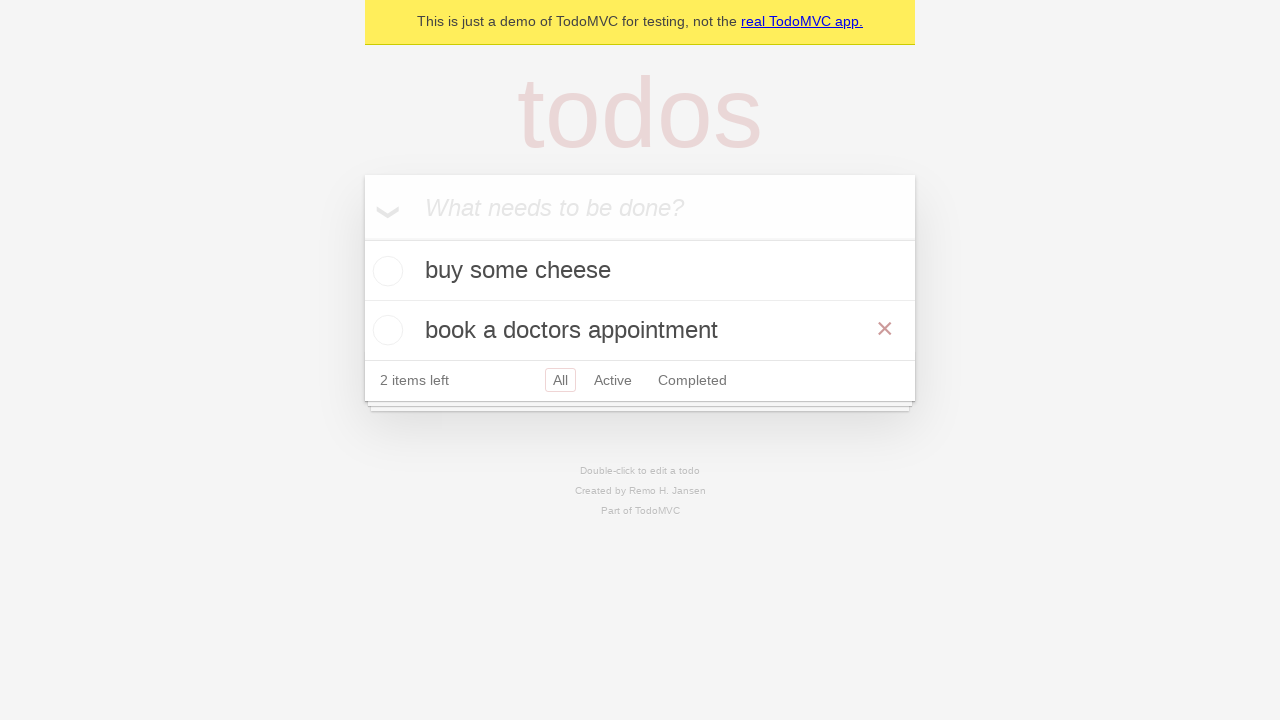